Verifies the Enterprise card title and "Learn More" button text, then clicks the button and verifies navigation to the white-label page.

Starting URL: https://ratex.ai/plans/

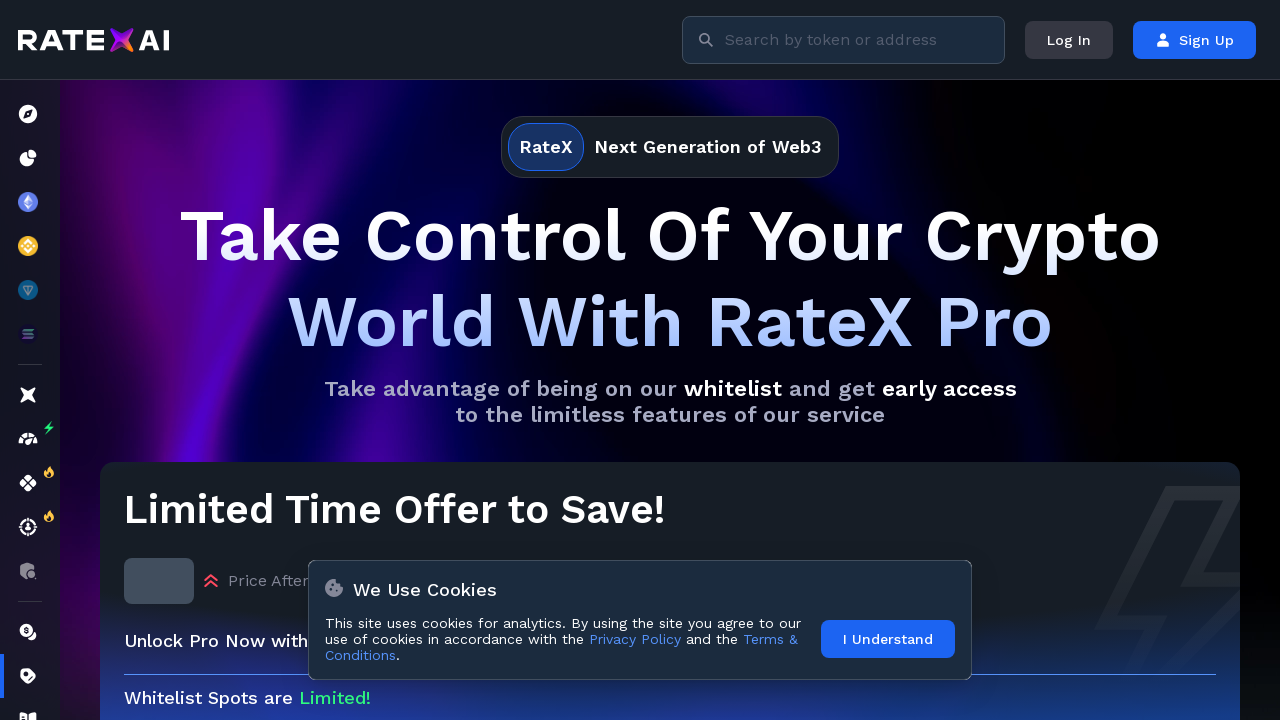

Pricing cards loaded on the page
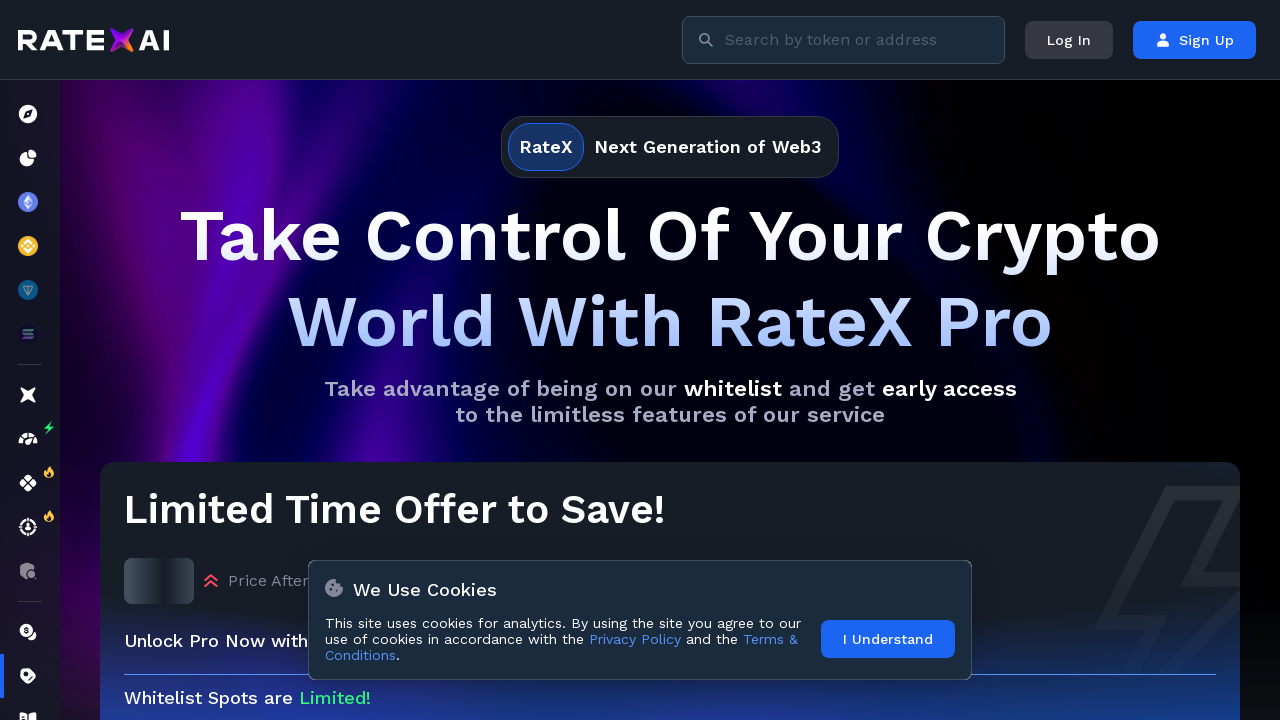

Enterprise card header is visible
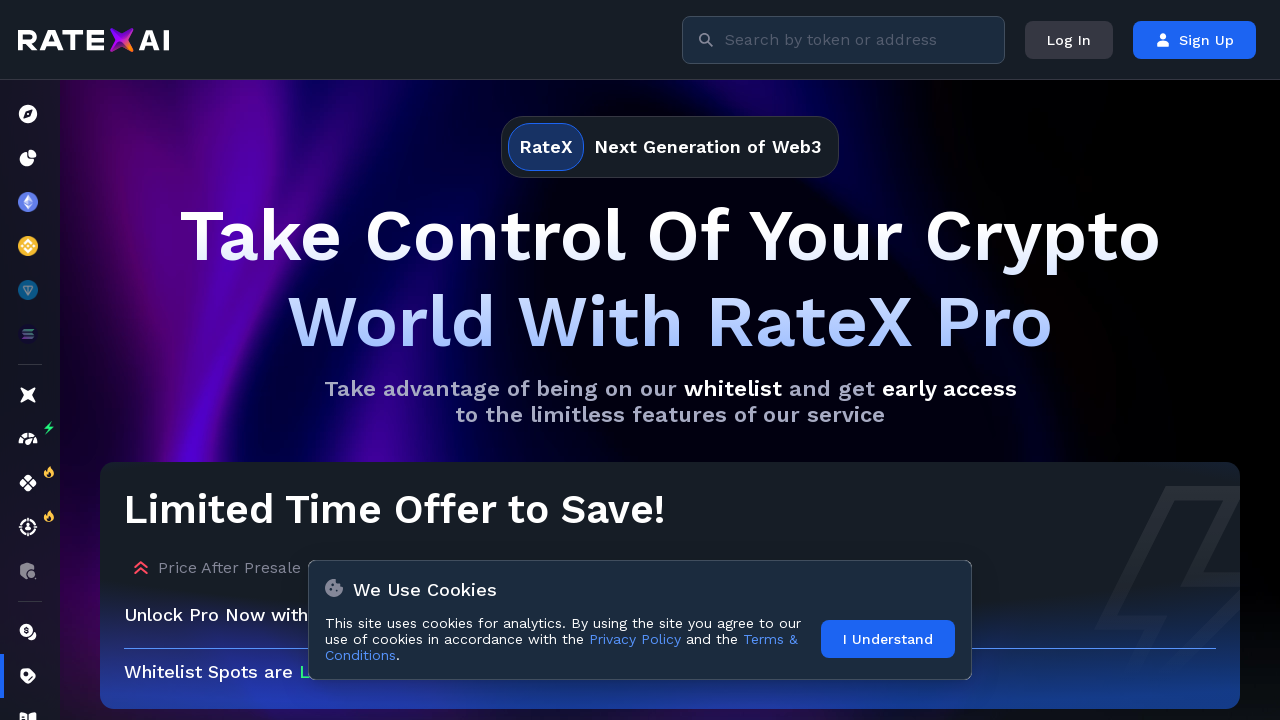

Learn More button is visible
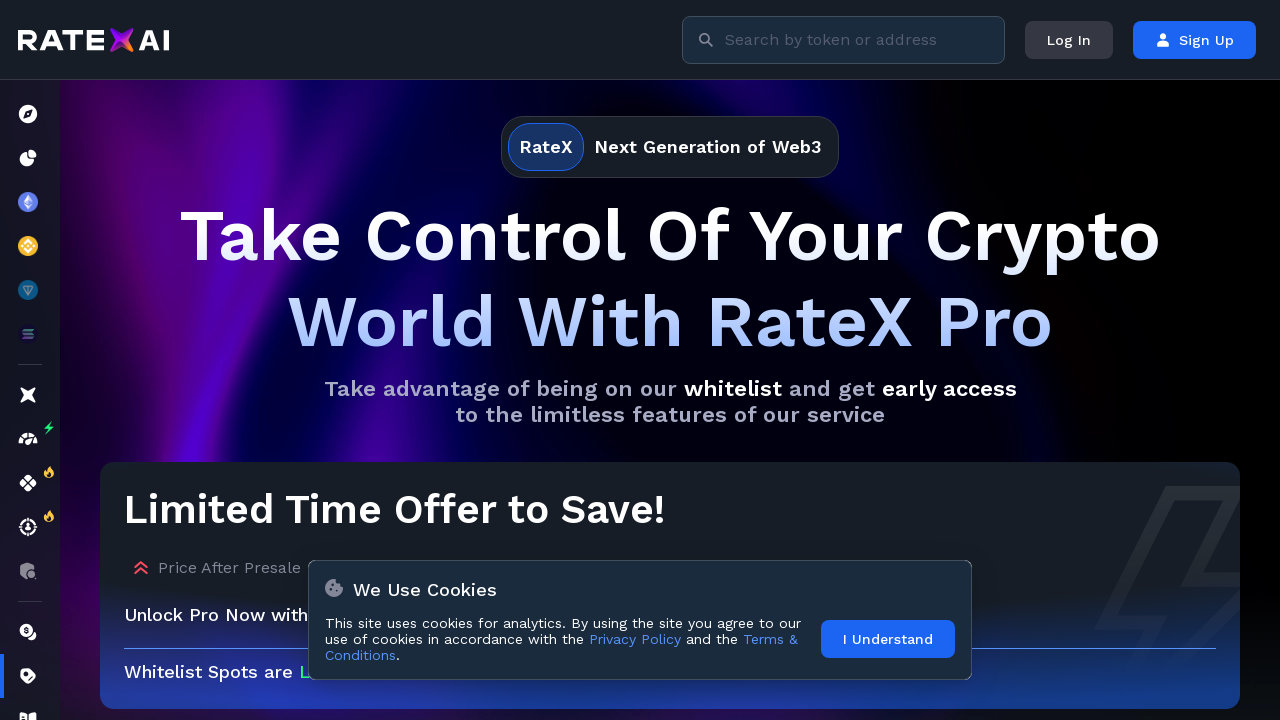

Clicked Learn More button on Enterprise card at (670, 360) on text=Learn More >> nth=0
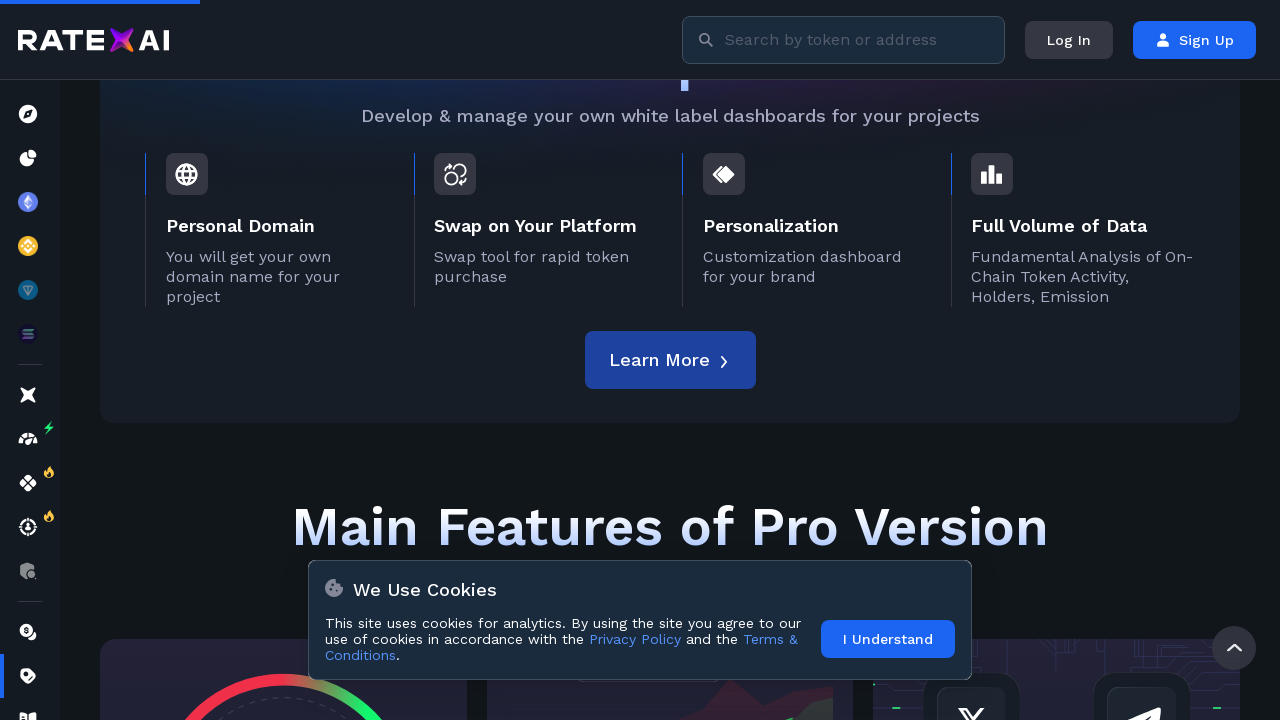

Successfully navigated to white-label page
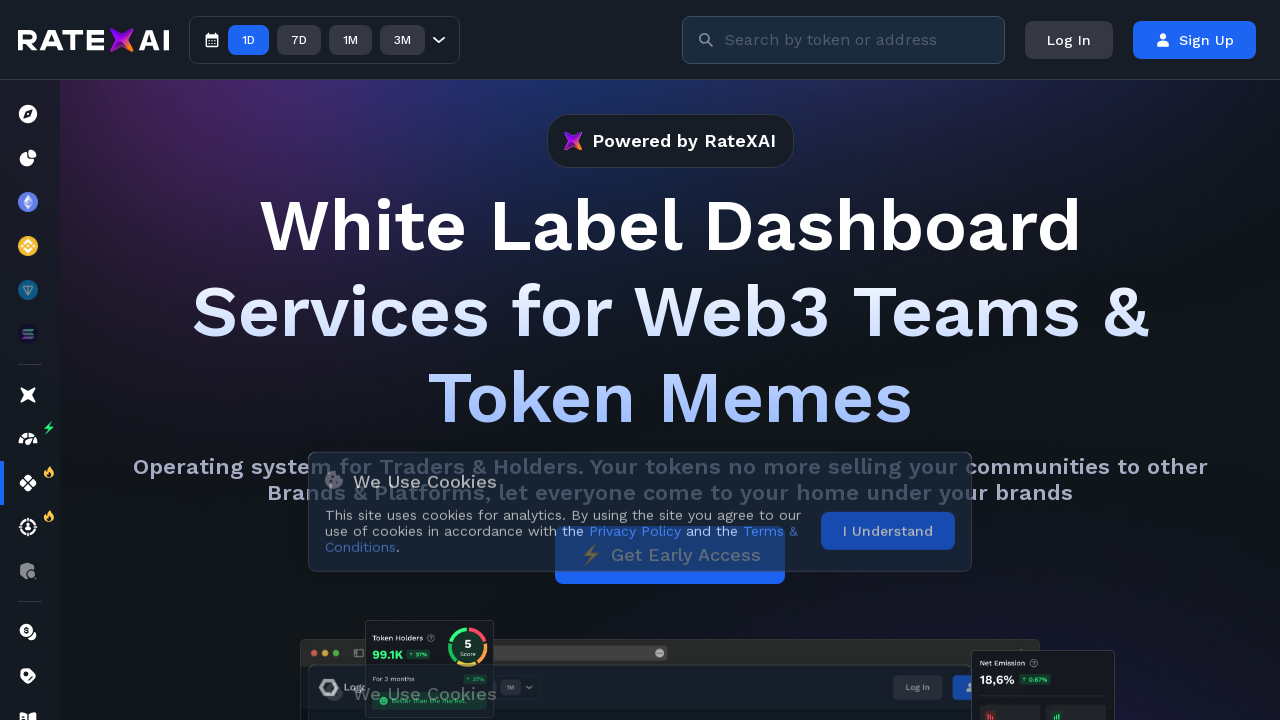

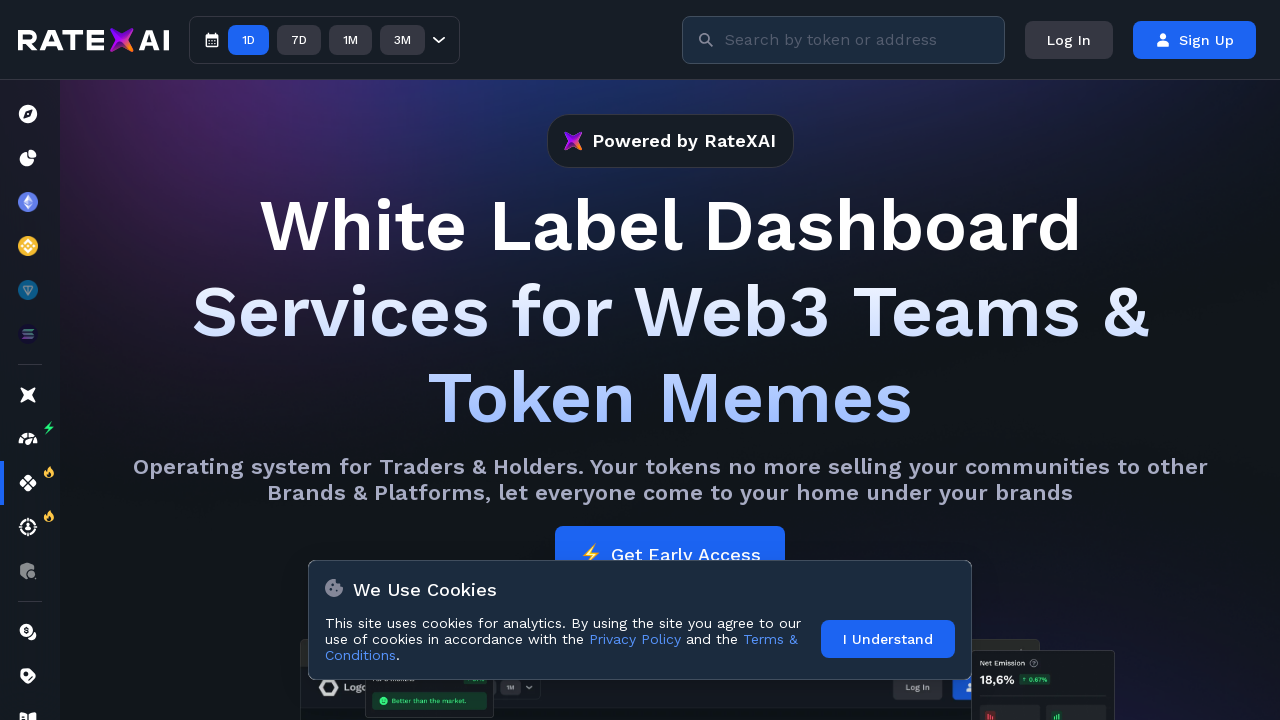